Tests drag and drop functionality by dragging a draggable element and dropping it onto a droppable target area

Starting URL: https://www.selenium.dev/selenium/web/mouse_interaction.html

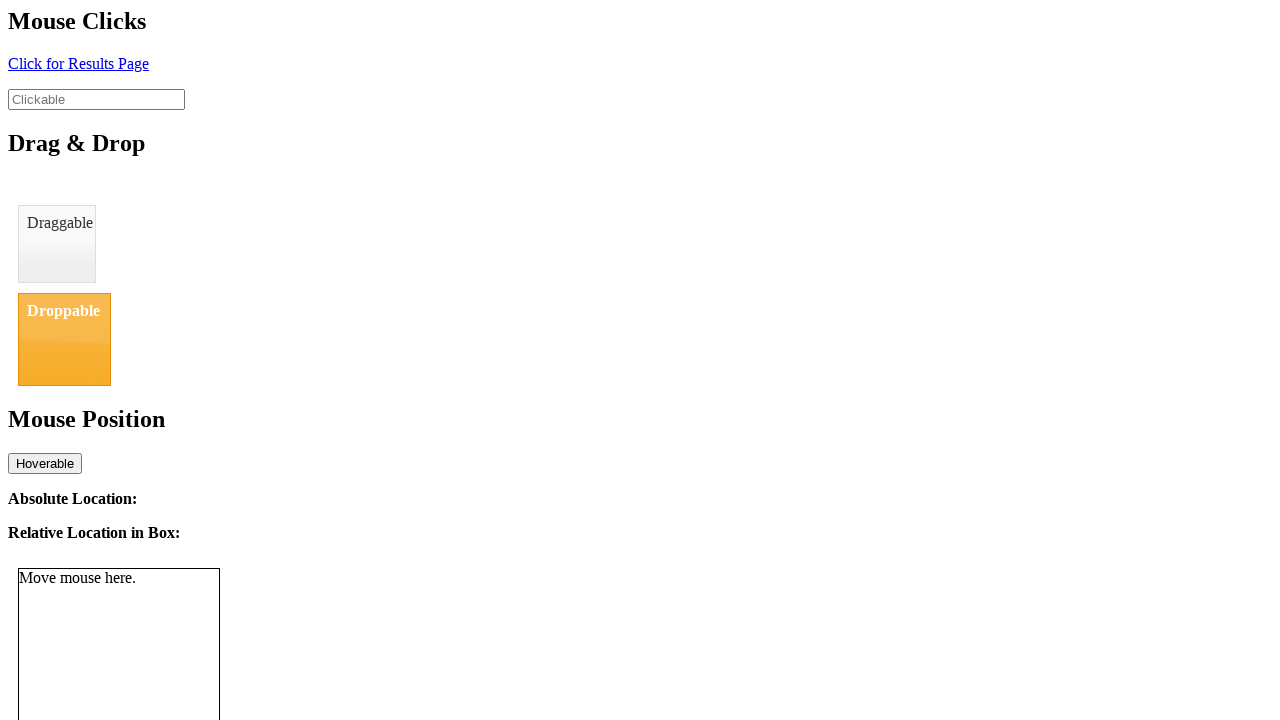

Navigated to drag and drop test page
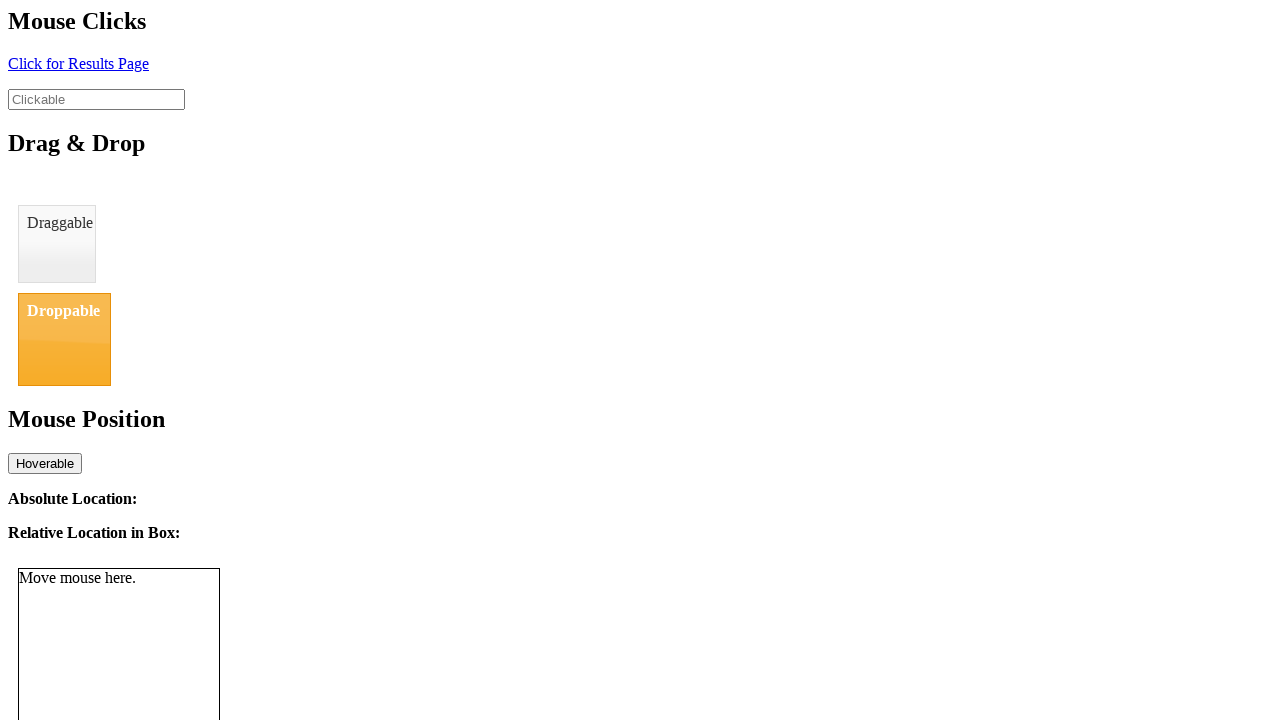

Located draggable element with id 'draggable'
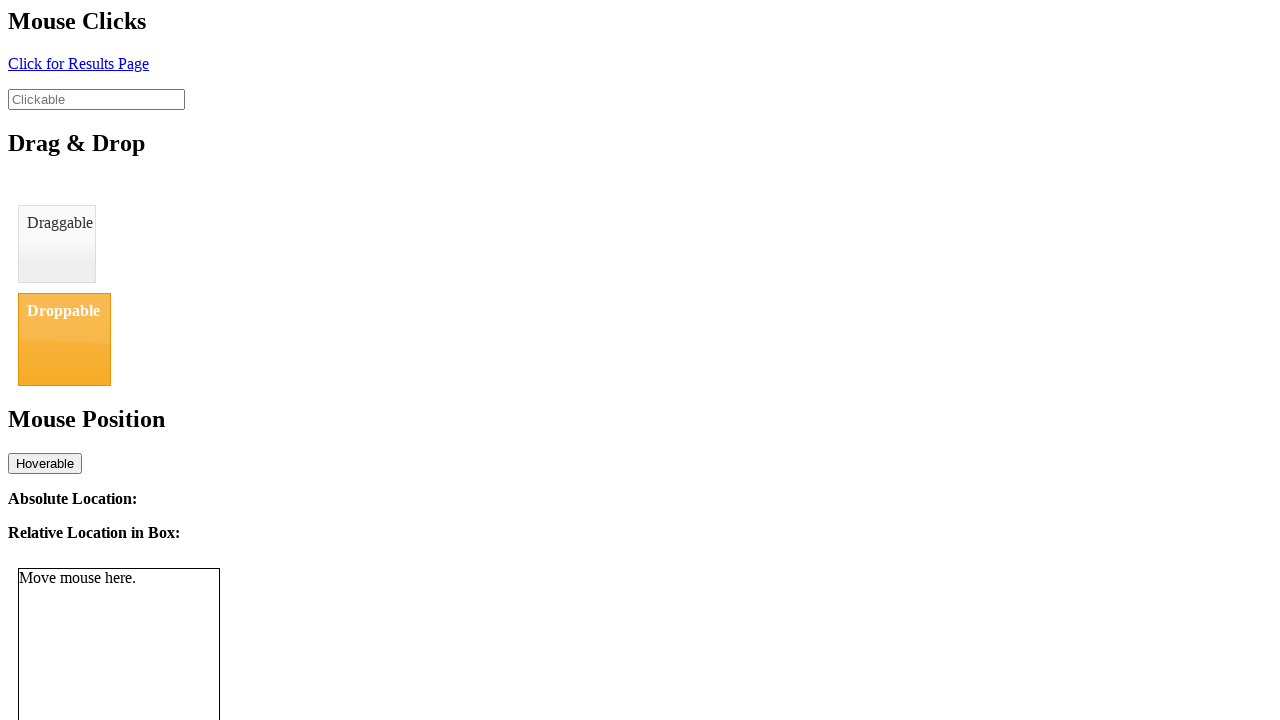

Located droppable target element with id 'droppable'
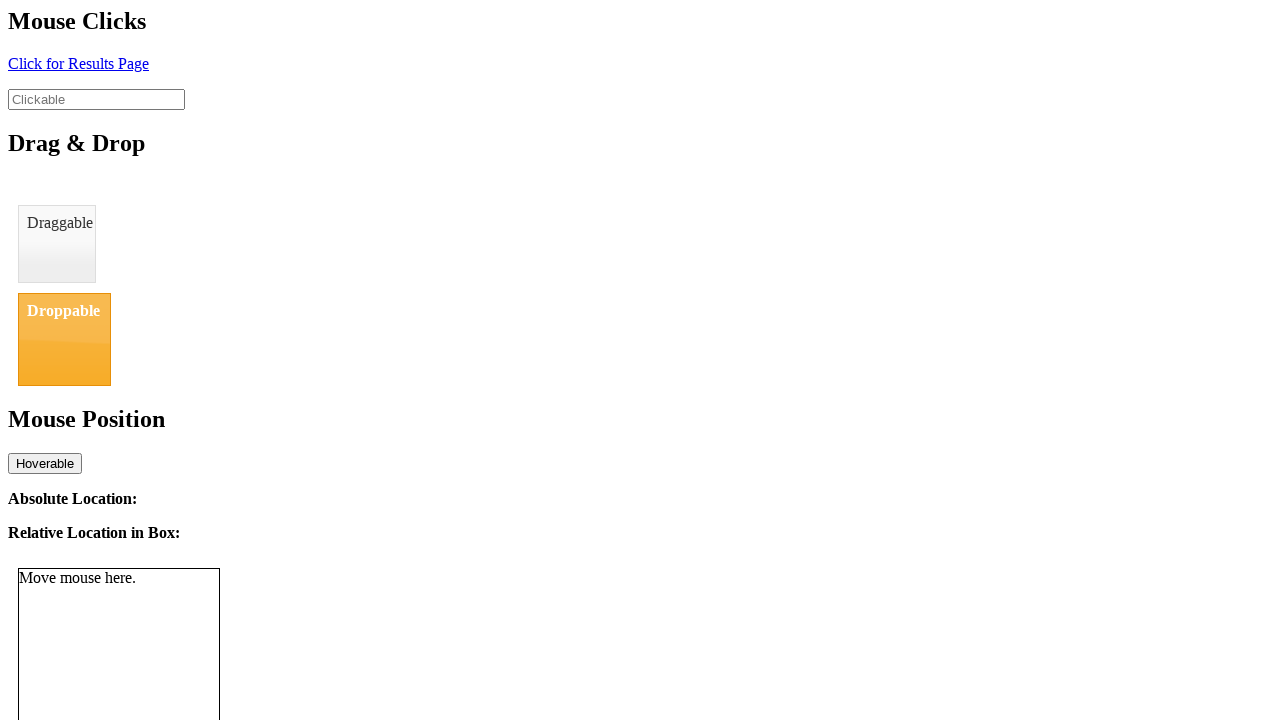

Performed drag and drop action from draggable element to droppable target at (64, 339)
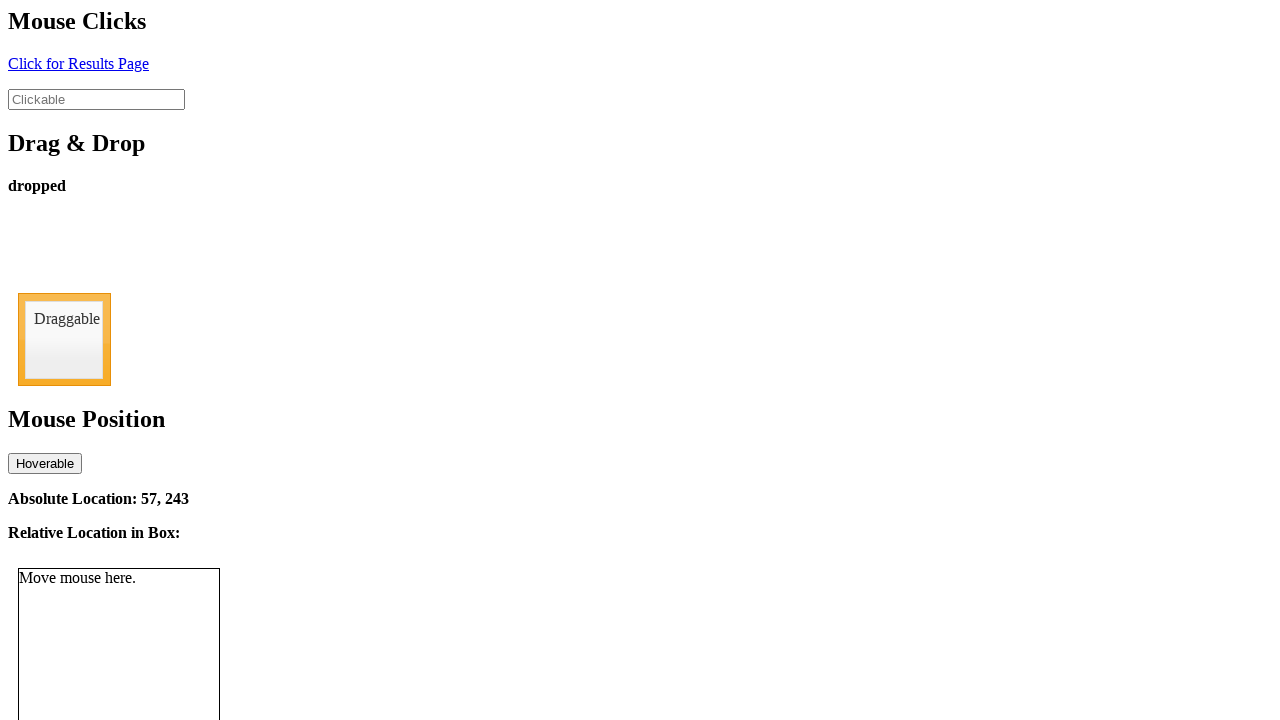

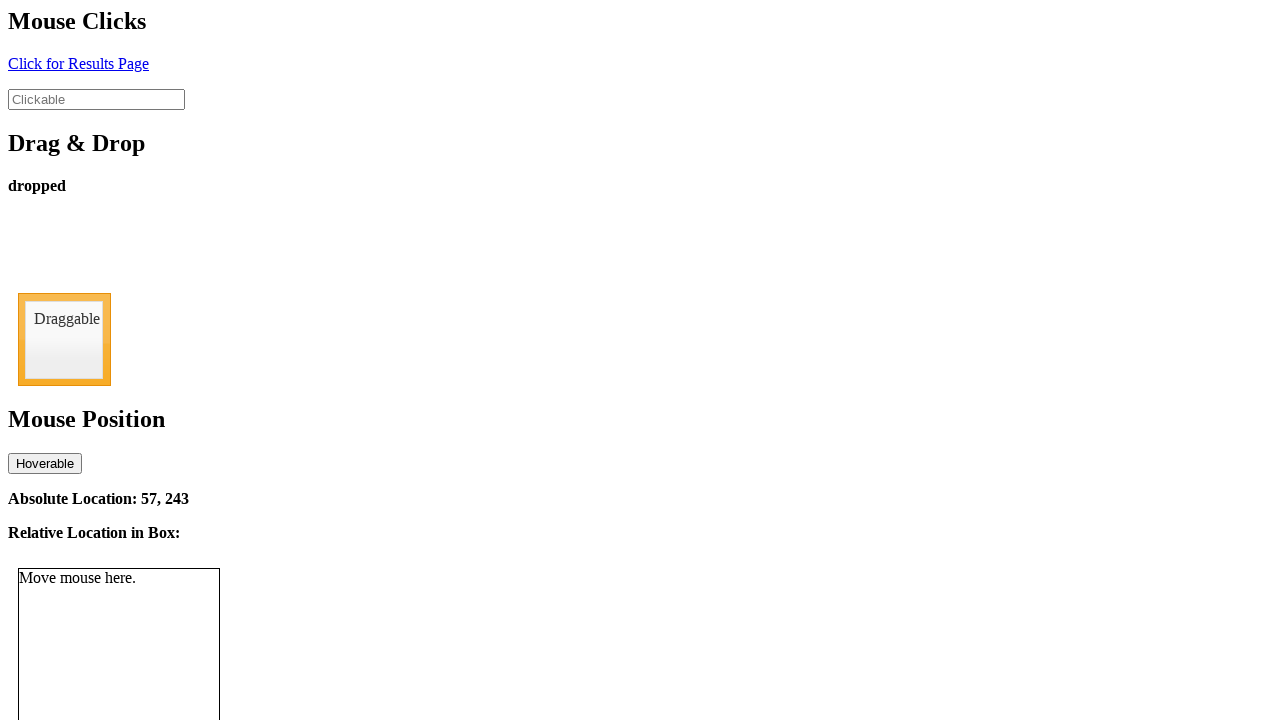